Tests a registration form by filling out first name, last name, address, email, phone number, selecting gender, checking a hobby checkbox, and submitting the form.

Starting URL: https://demo.automationtesting.in/Register.html

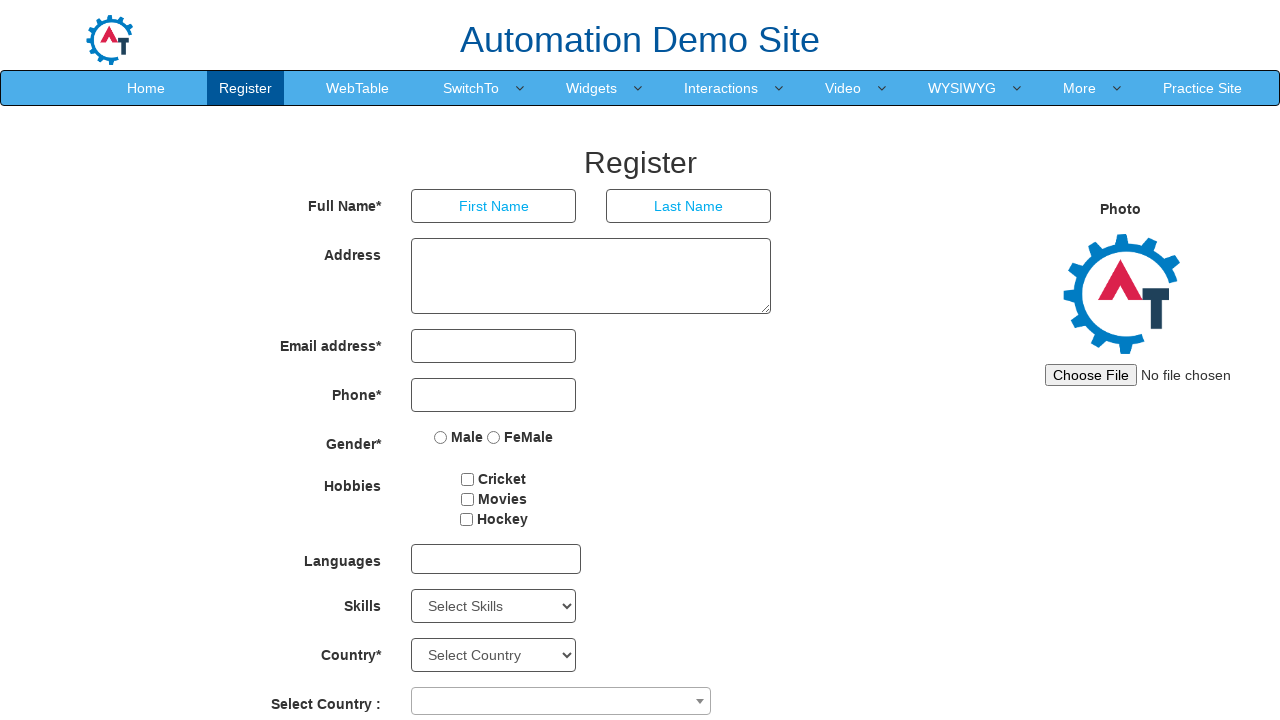

Filled first name field with 'Michael' on (//input[@type='text'])[1]
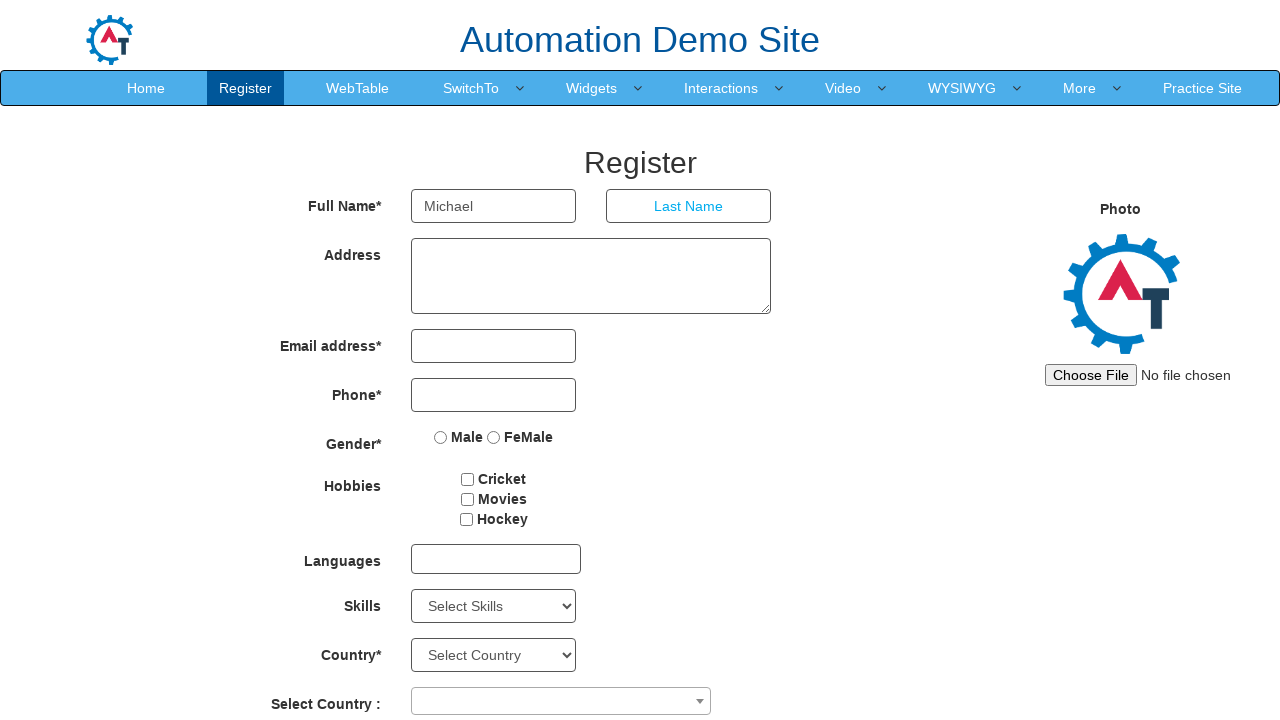

Filled last name field with 'Thompson' on input[placeholder='Last Name']
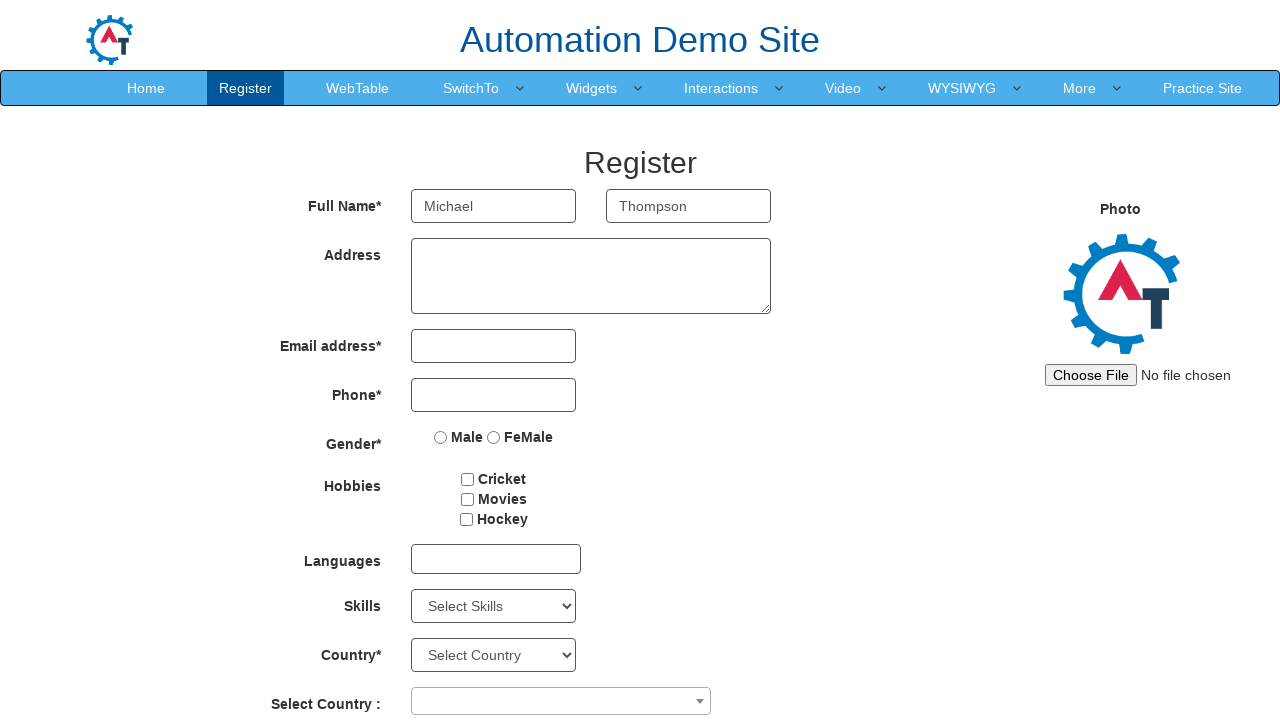

Filled address field with '123 Oak Street, Boston' on textarea[ng-model='Adress']
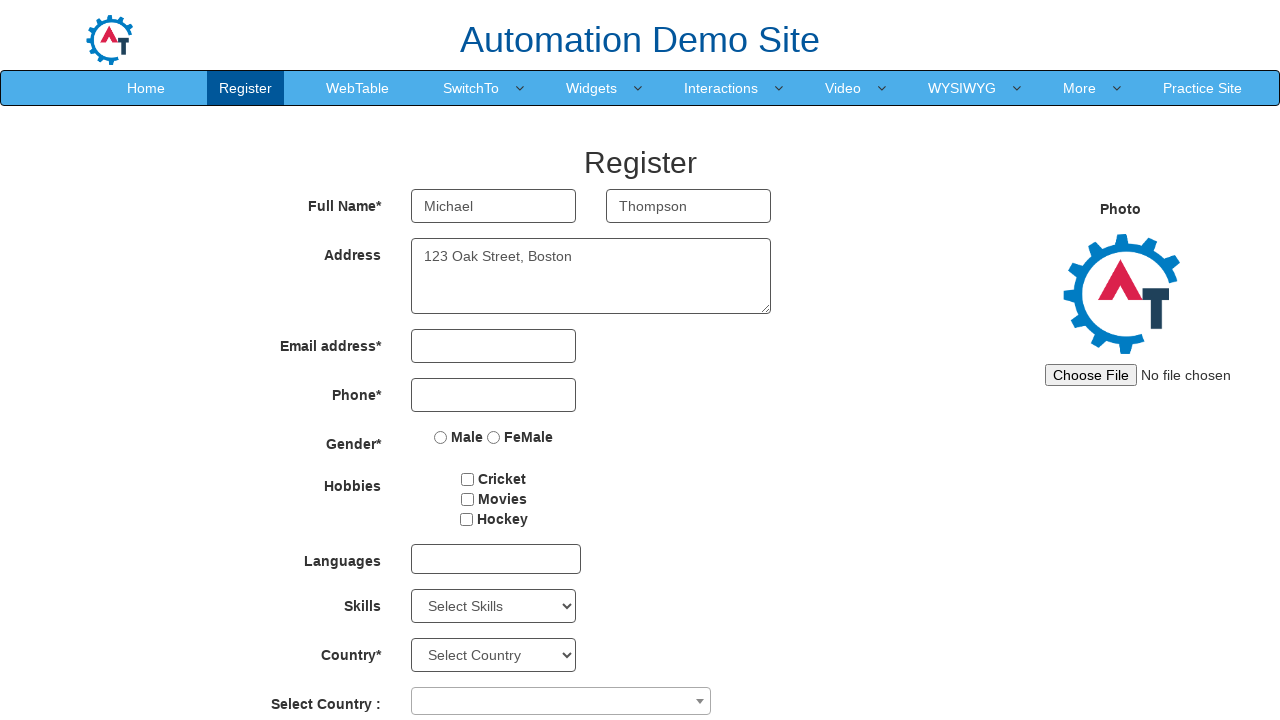

Filled email field with 'michael.thompson@example.com' on input[type='email']
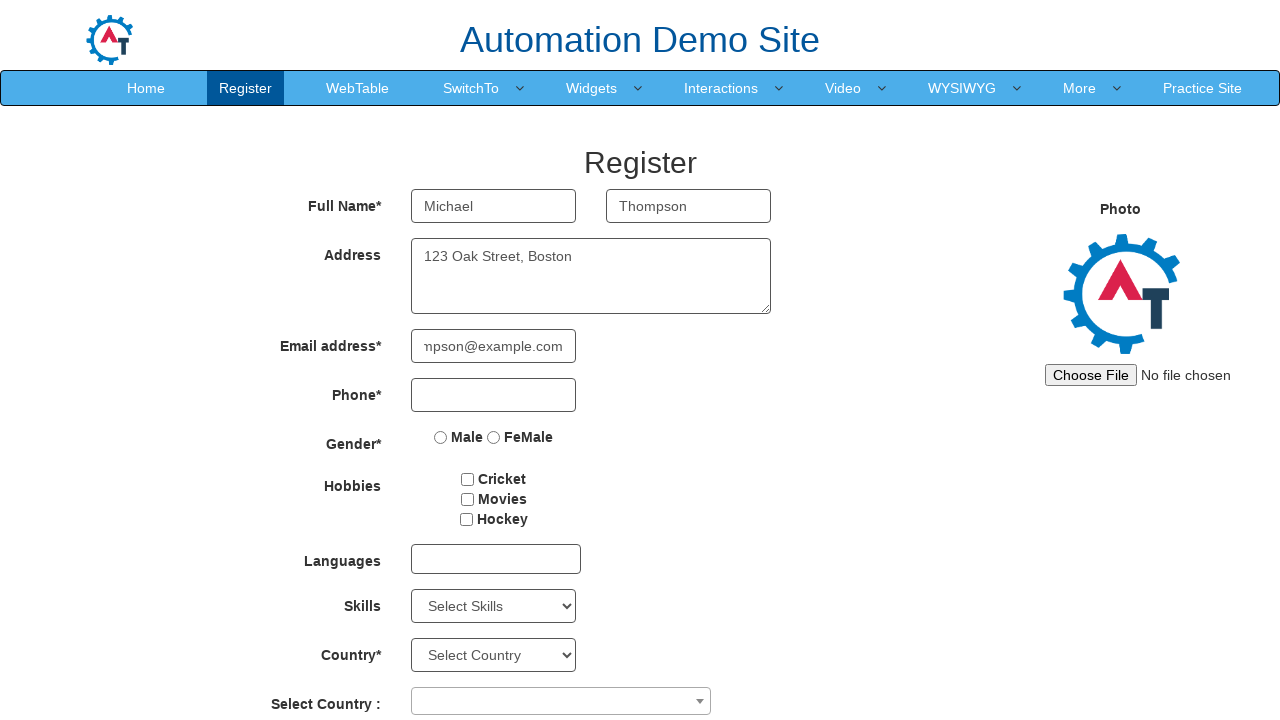

Filled phone number field with '5551234567' on input[type='tel']
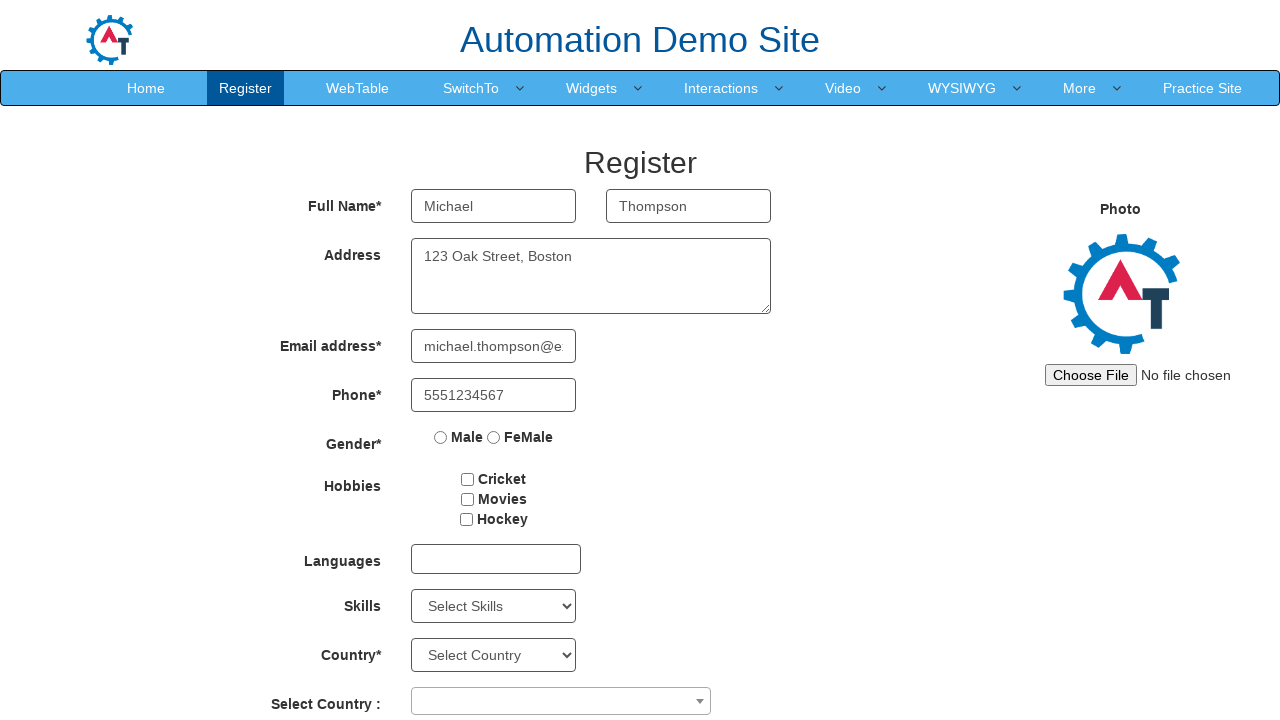

Selected Male gender option at (441, 437) on (//input[@type='radio'])[1]
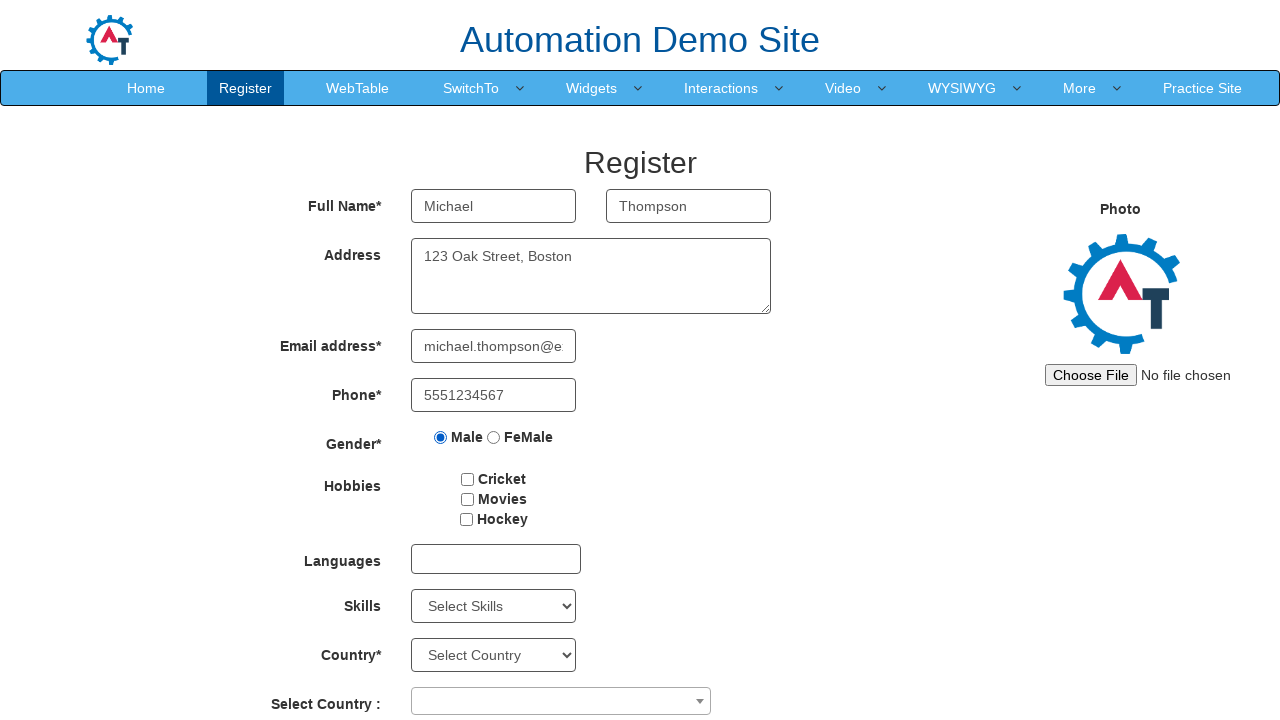

Checked Movies hobby checkbox at (467, 499) on #checkbox2
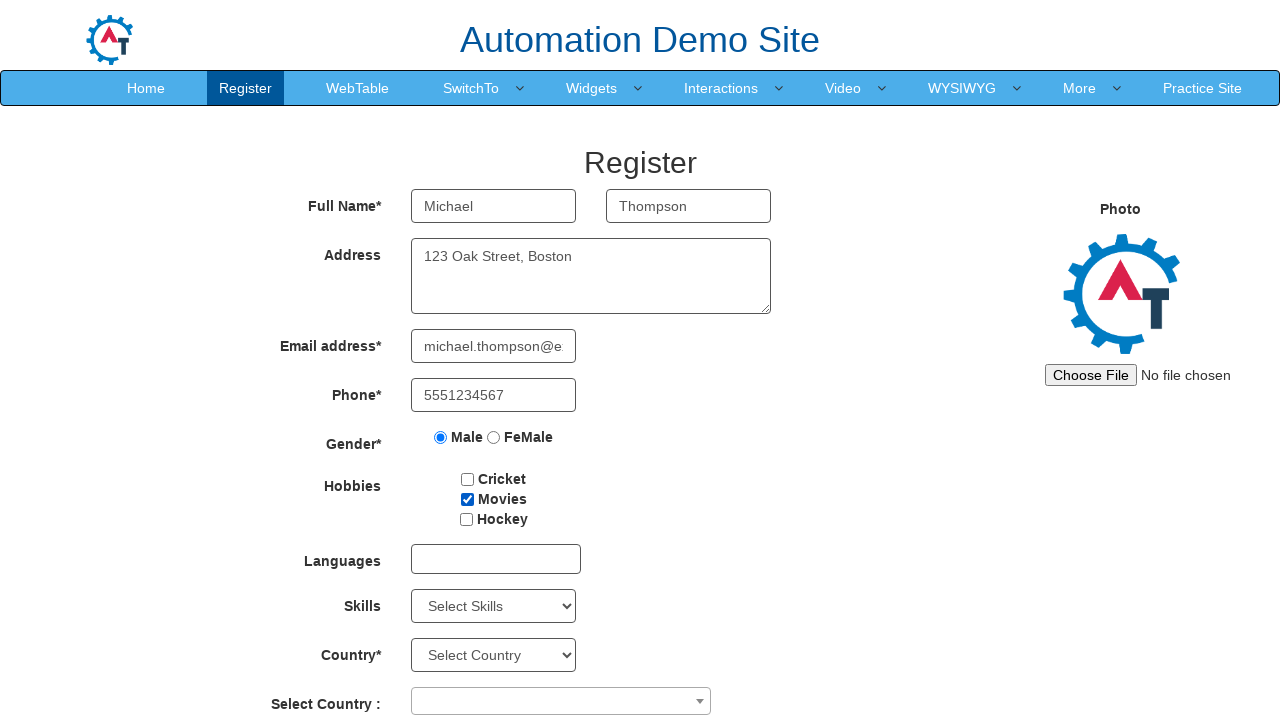

Clicked submit button to register at (572, 623) on #submitbtn
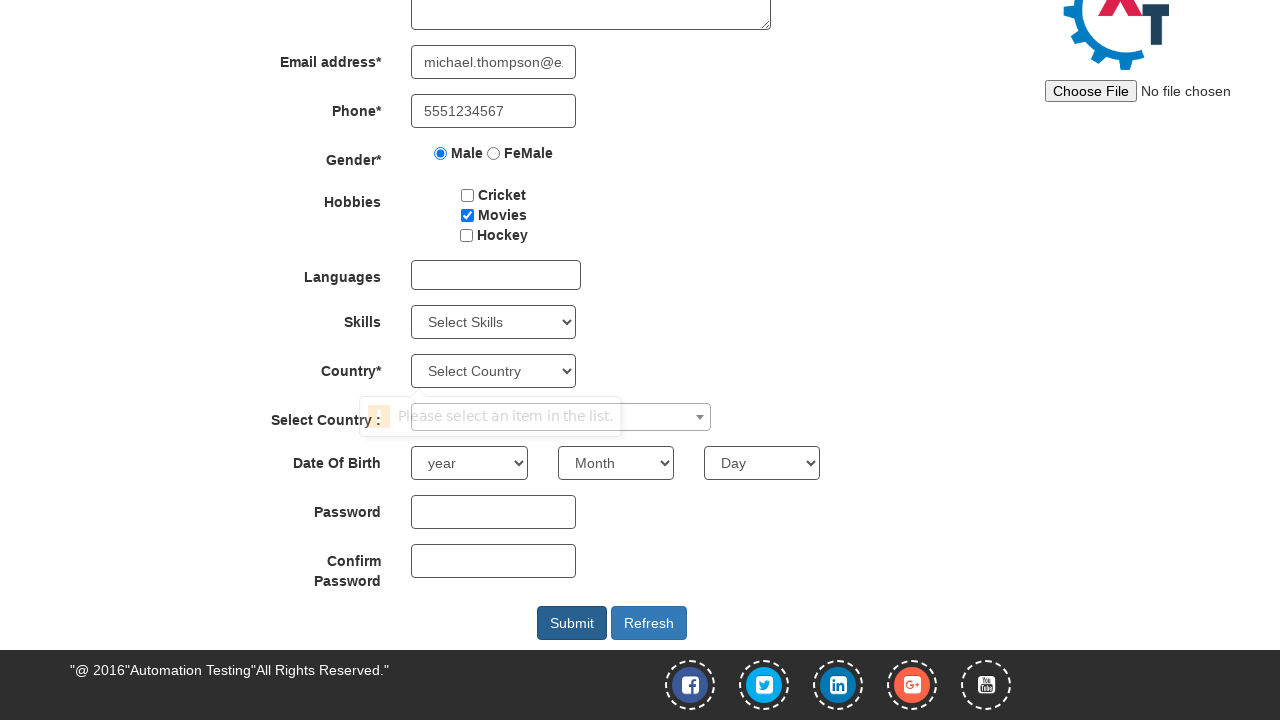

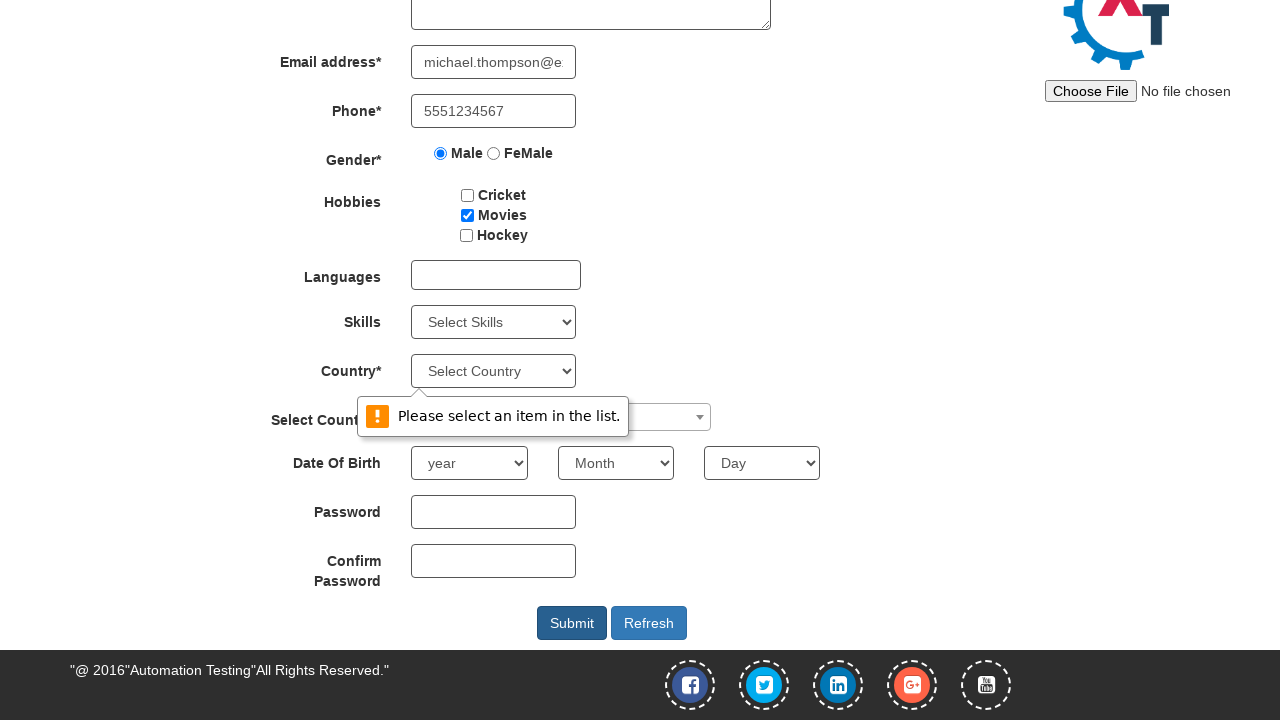